Tests the calculator web application by performing arithmetic operations including addition, subtraction, multiplication, and division, then verifying results are displayed correctly.

Starting URL: https://calculatormanefabulent.netlify.app/

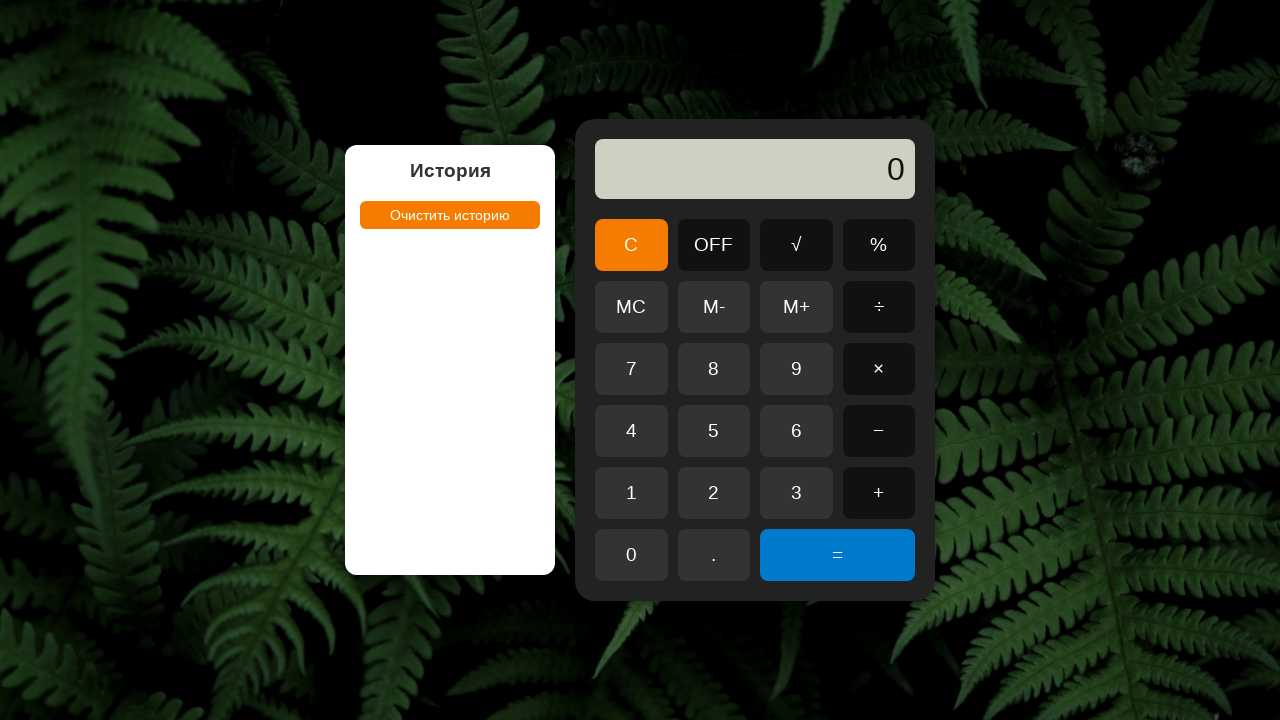

Waited for calculator buttons to load
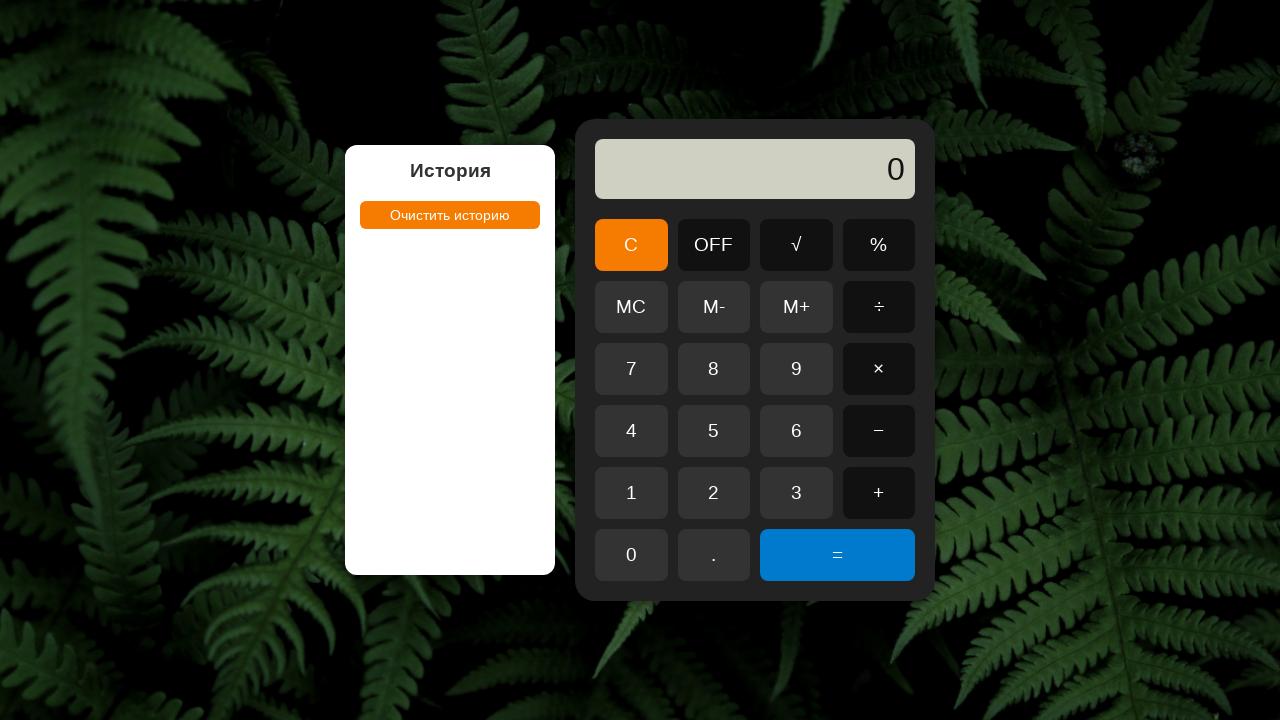

Clicked number 5 at (714, 431) on button:has-text('5')
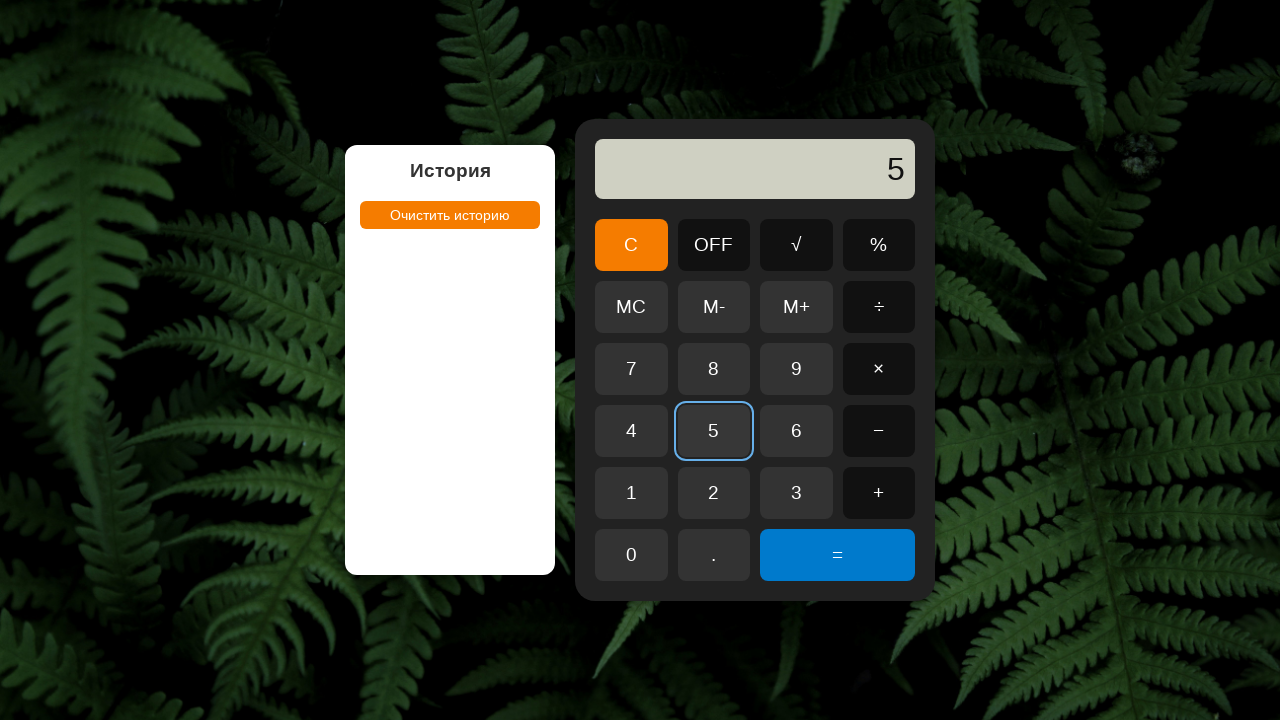

Clicked addition operator at (796, 307) on button:has-text('+')
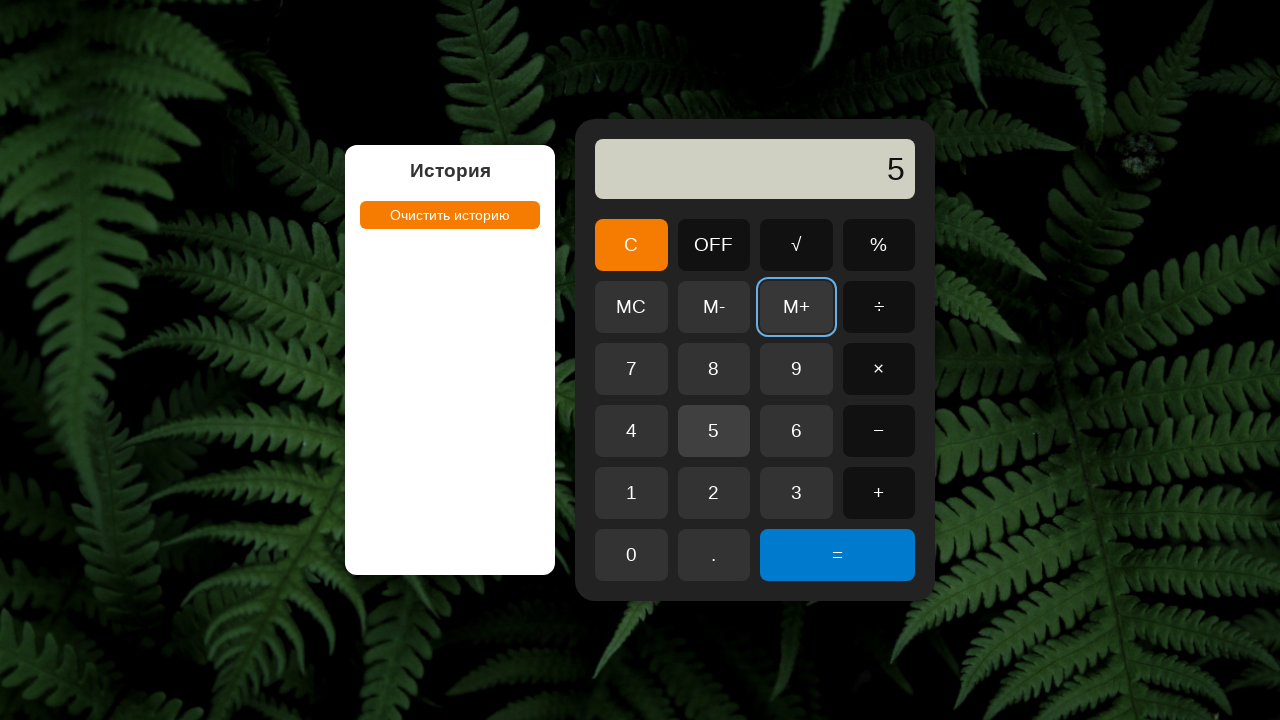

Clicked number 3 at (796, 493) on button:has-text('3')
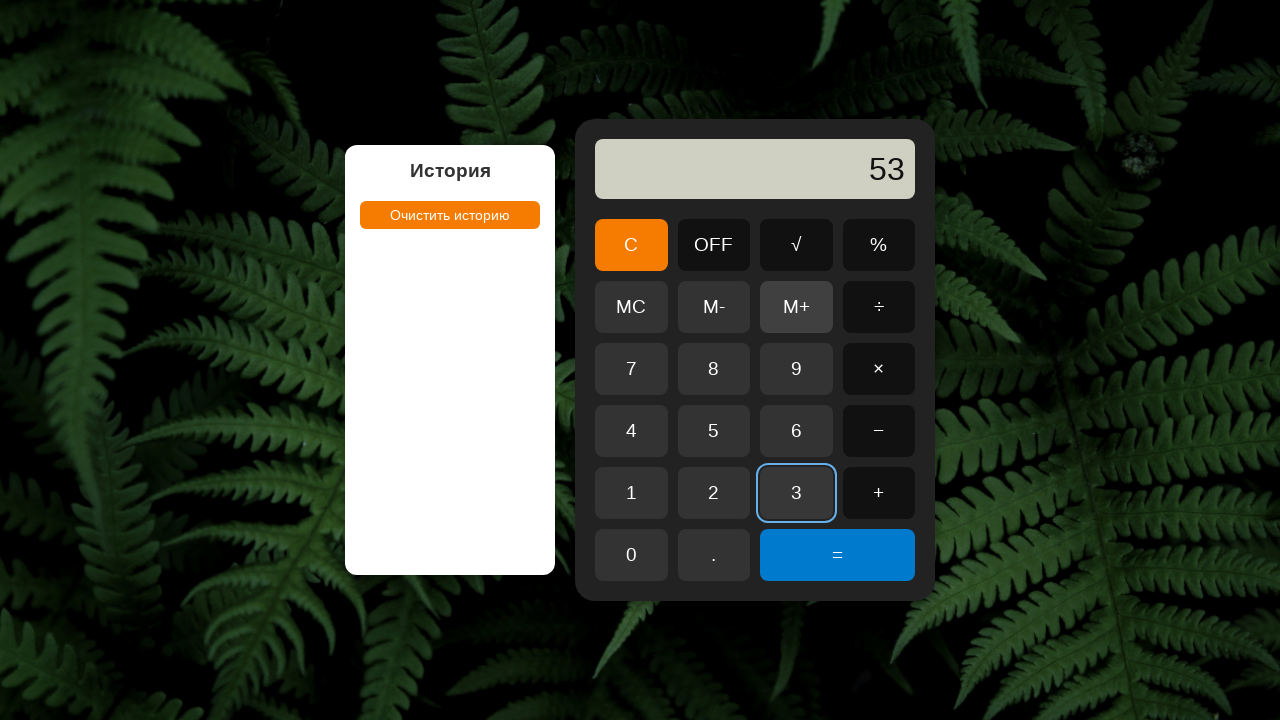

Clicked equals button for 5 + 3 = 8 operation at (838, 555) on button:has-text('=')
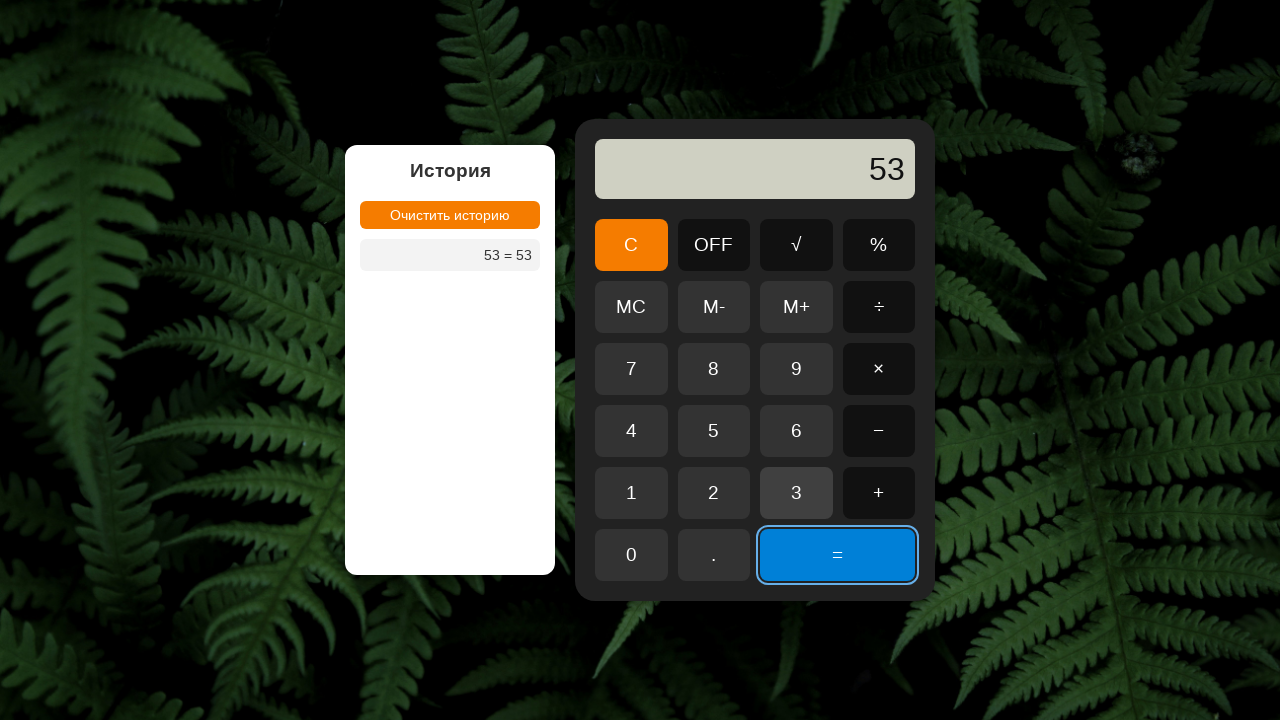

Clicked clear button at (631, 245) on button:has-text('C')
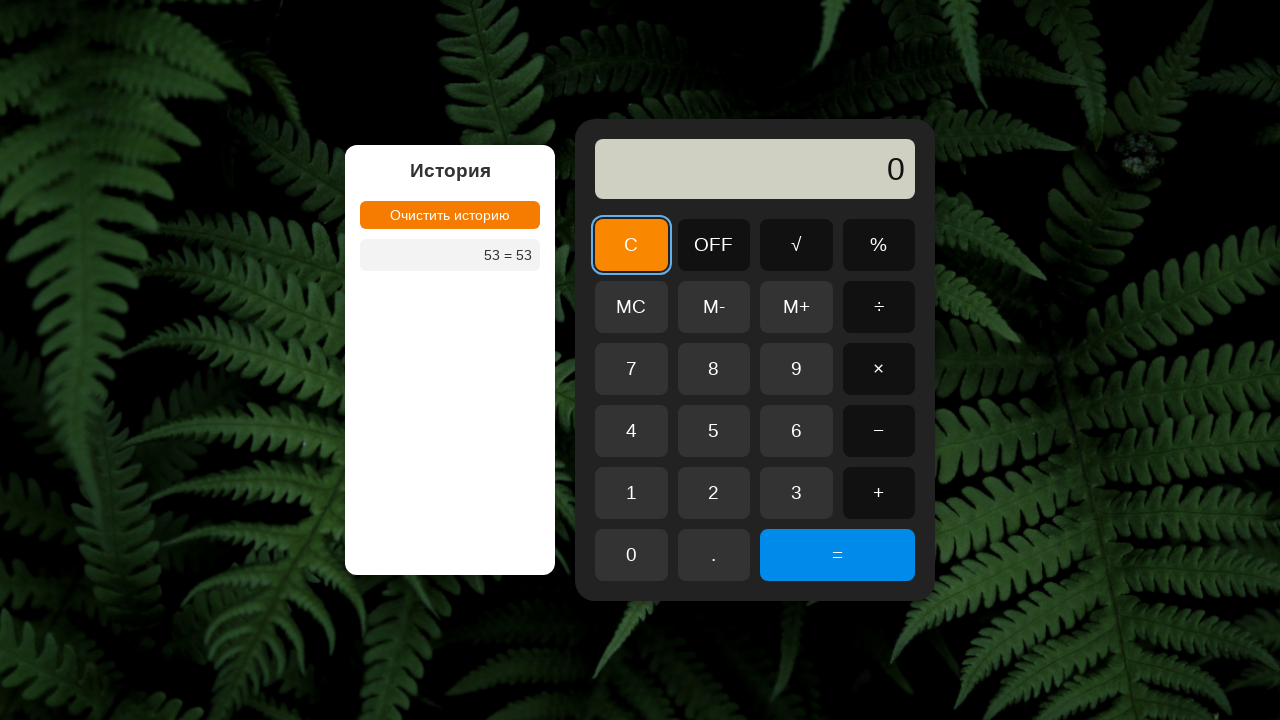

Clicked number 9 at (796, 369) on button:has-text('9')
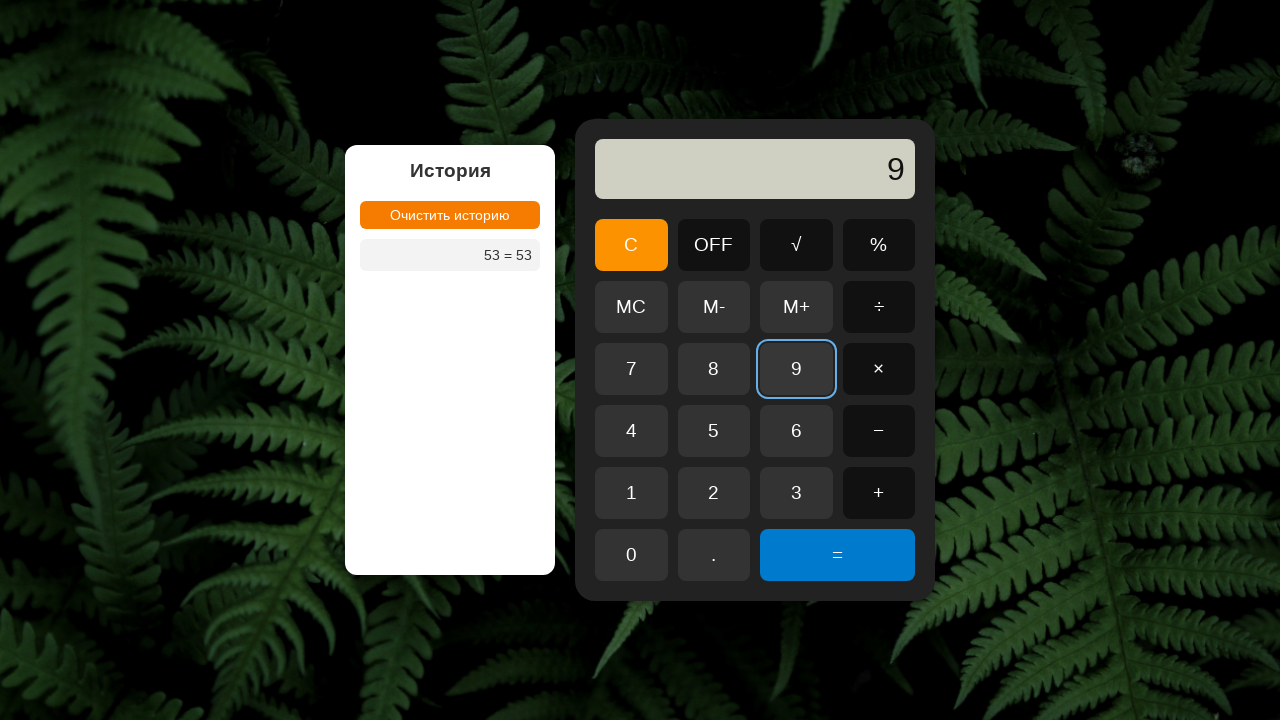

Clicked subtraction operator at (714, 307) on button:has-text('-')
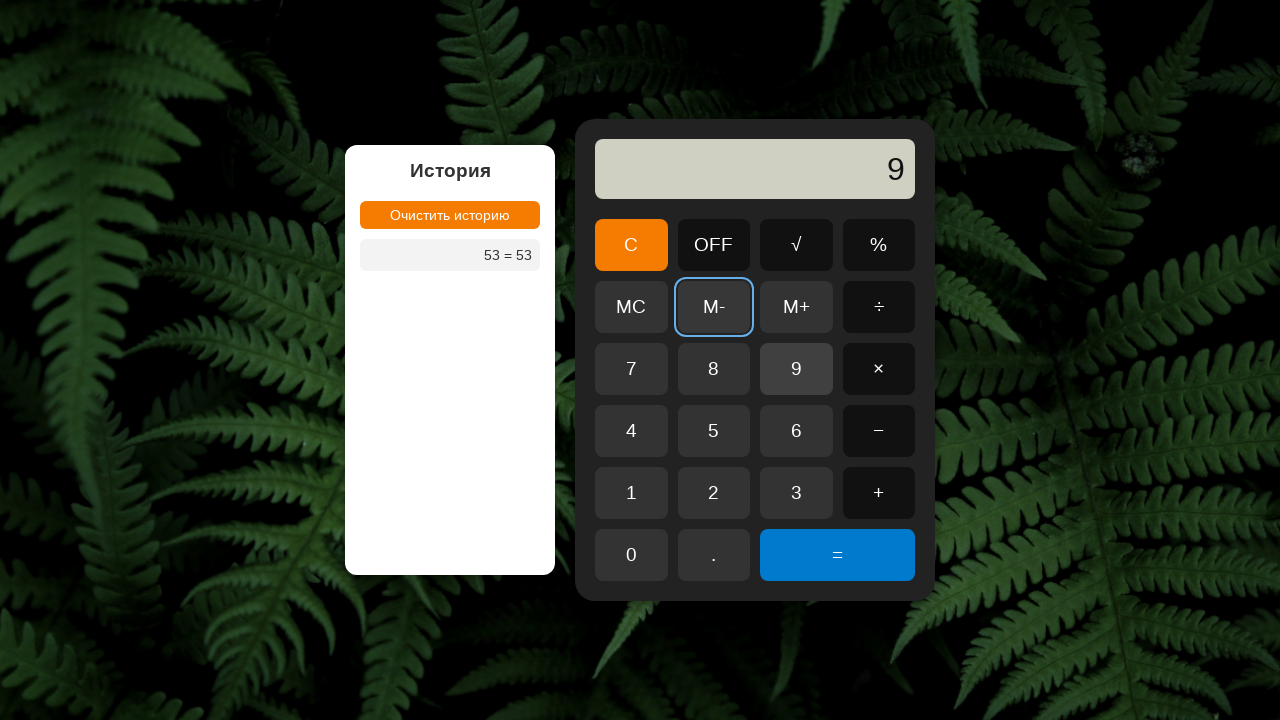

Clicked number 4 at (631, 431) on button:has-text('4')
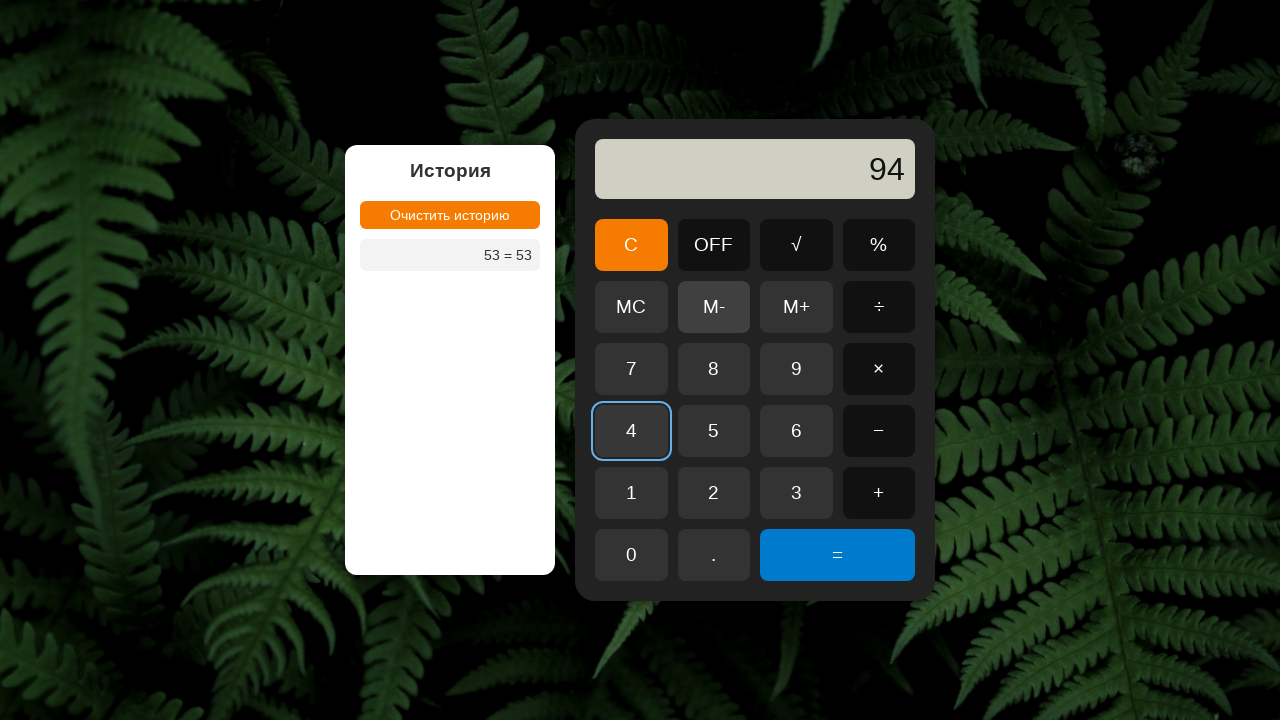

Clicked equals button for 9 - 4 = 5 operation at (838, 555) on button:has-text('=')
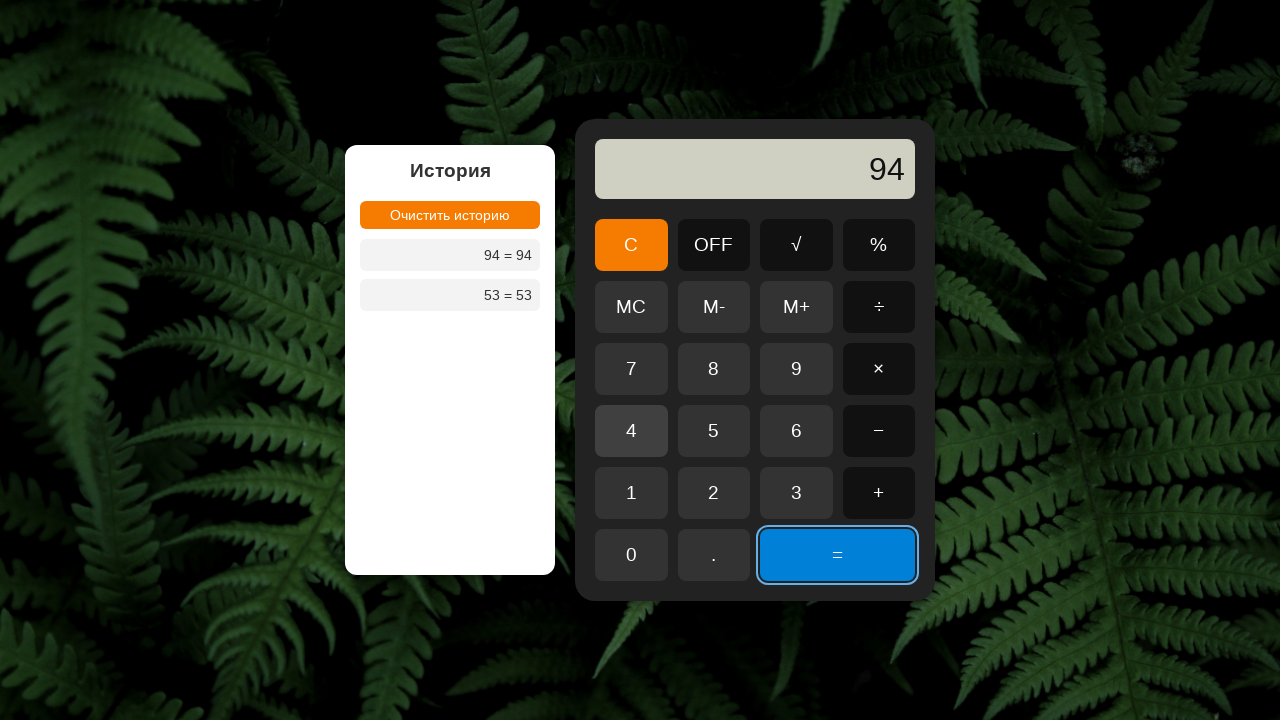

Clicked clear button at (631, 245) on button:has-text('C')
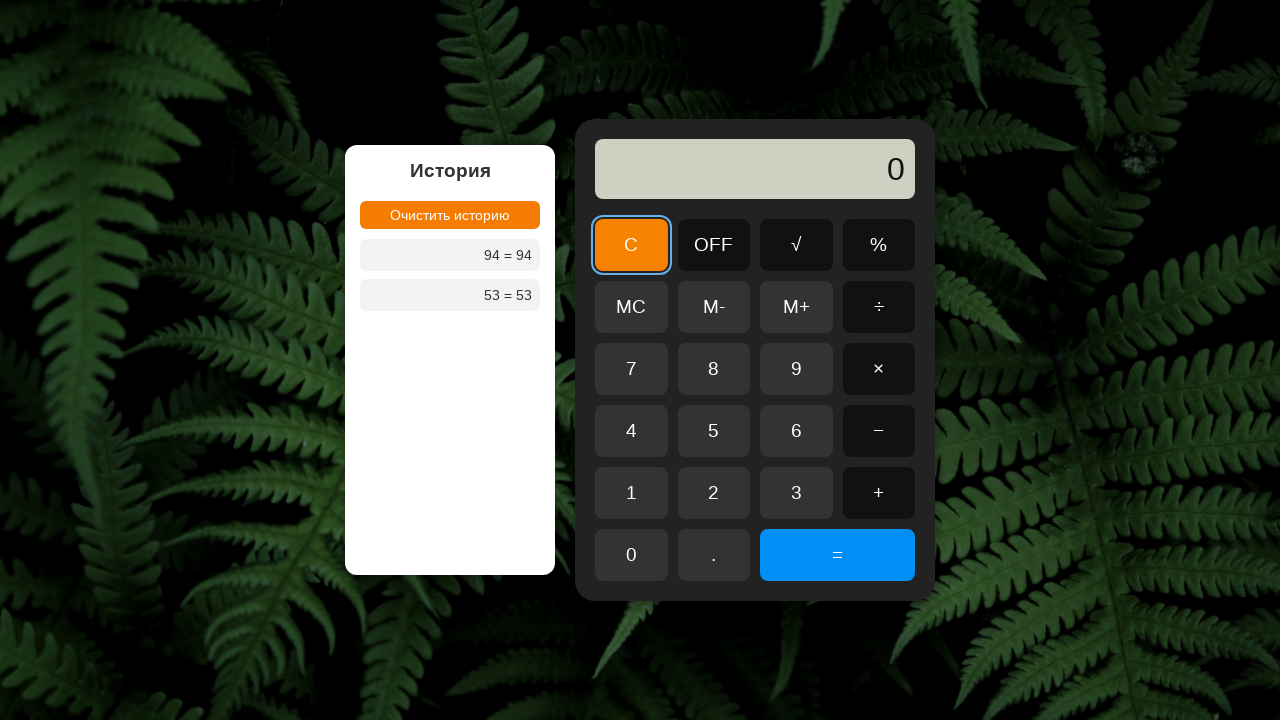

Clicked number 7 at (631, 369) on button:has-text('7')
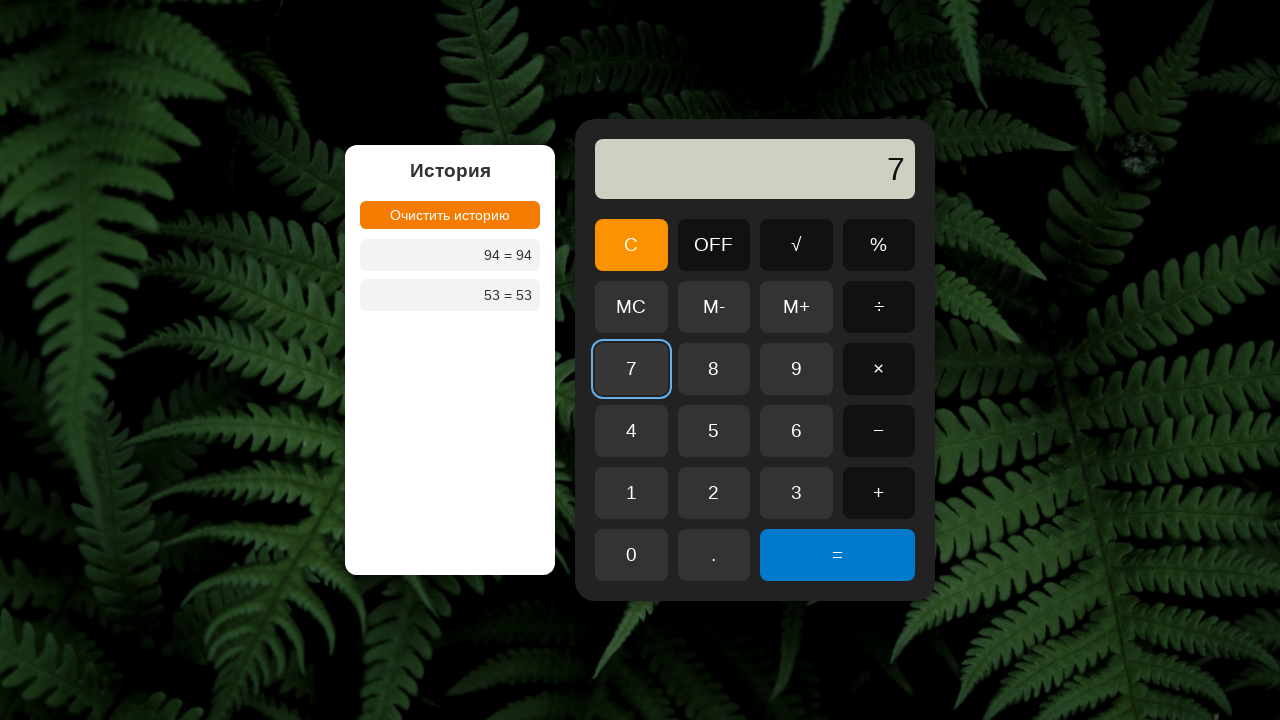

Clicked multiplication operator at (879, 369) on button:has-text('×')
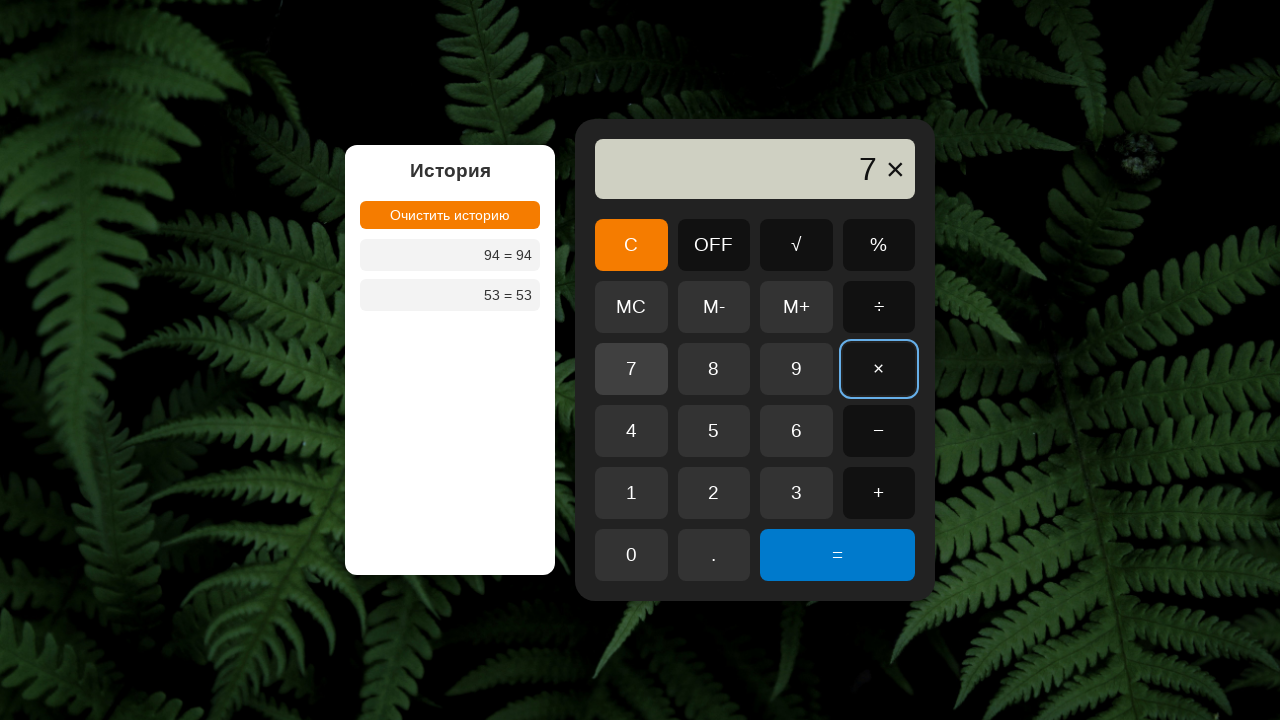

Clicked number 6 at (796, 431) on button:has-text('6')
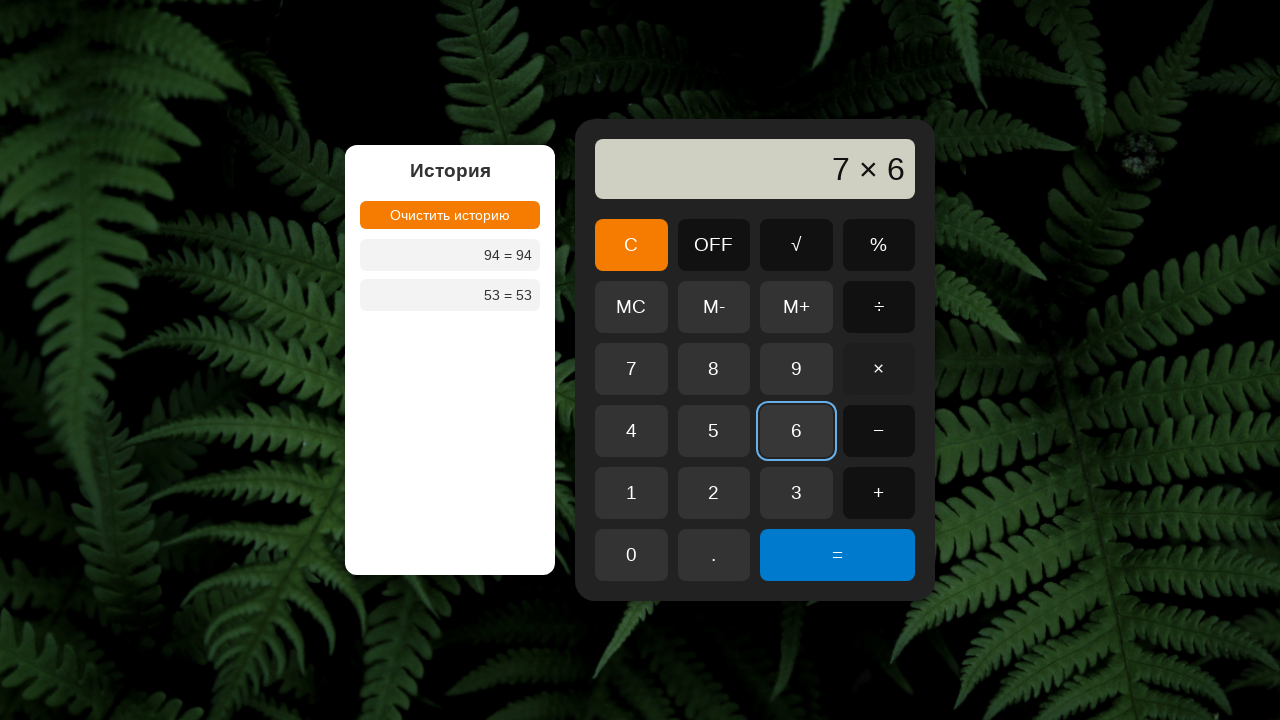

Clicked equals button for 7 × 6 = 42 operation at (838, 555) on button:has-text('=')
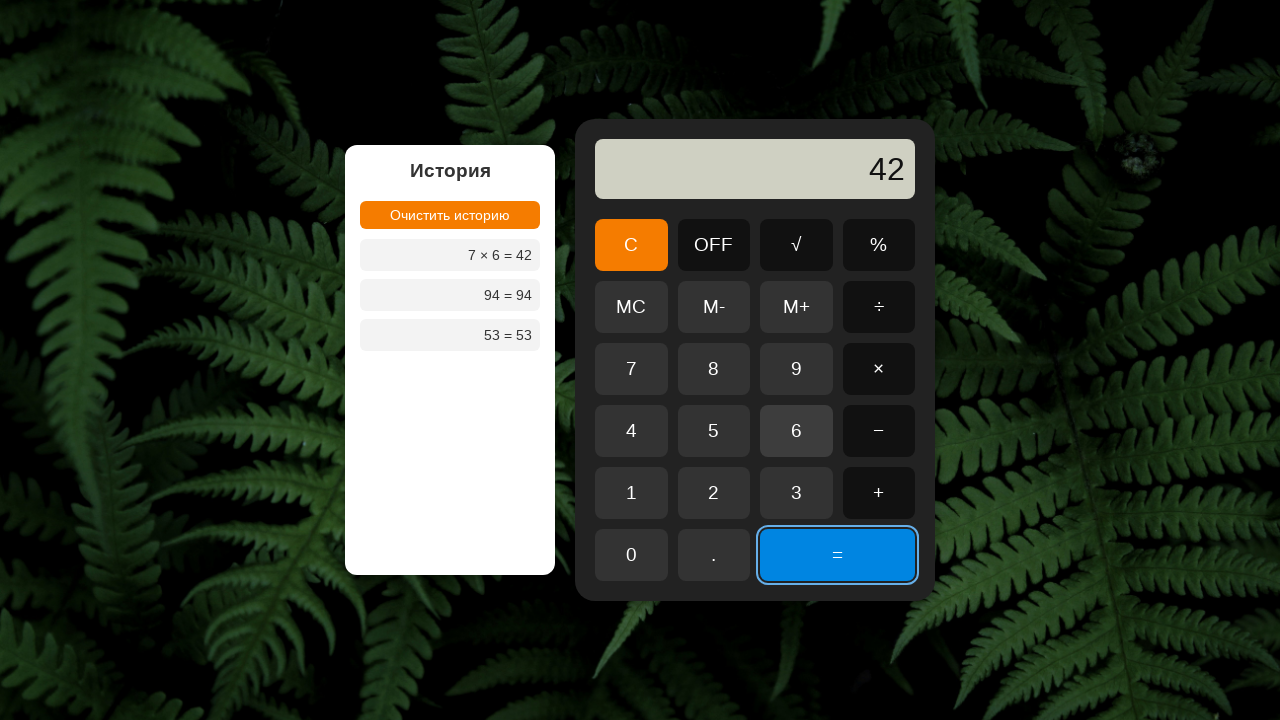

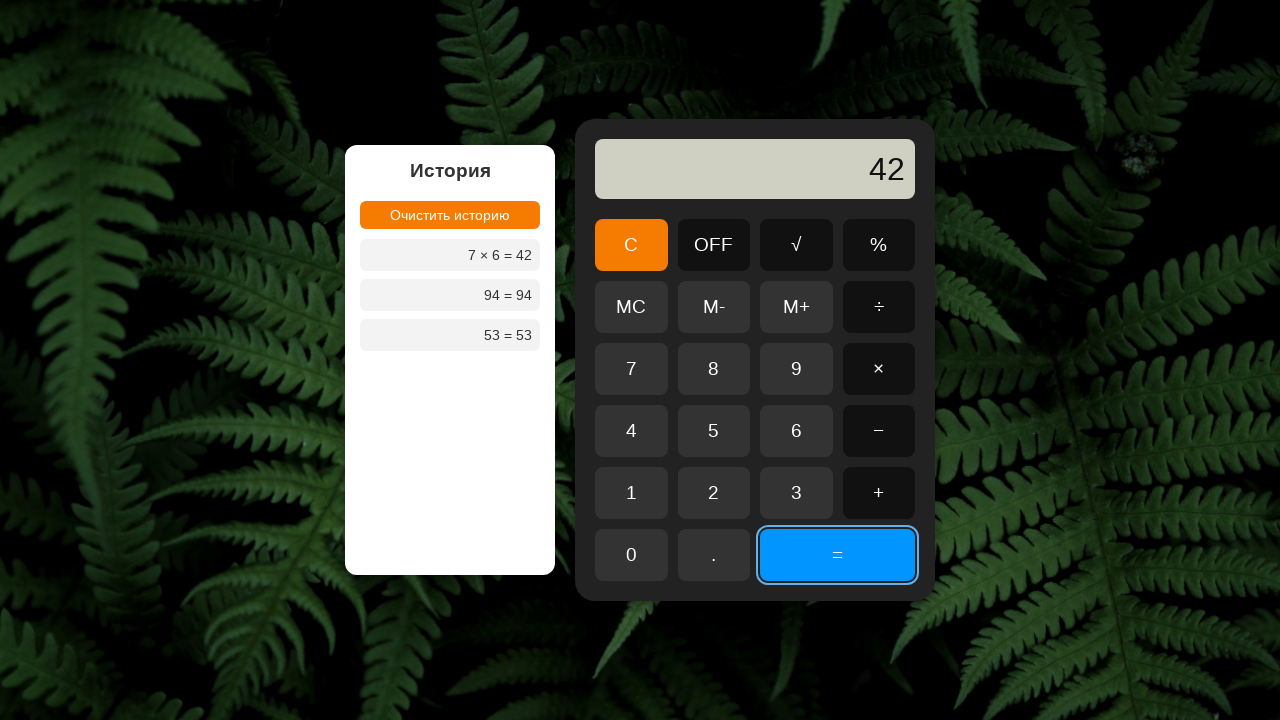